Tests dynamic loading functionality by navigating through links and triggering a loading process that displays "Hello World" message

Starting URL: https://the-internet.herokuapp.com/

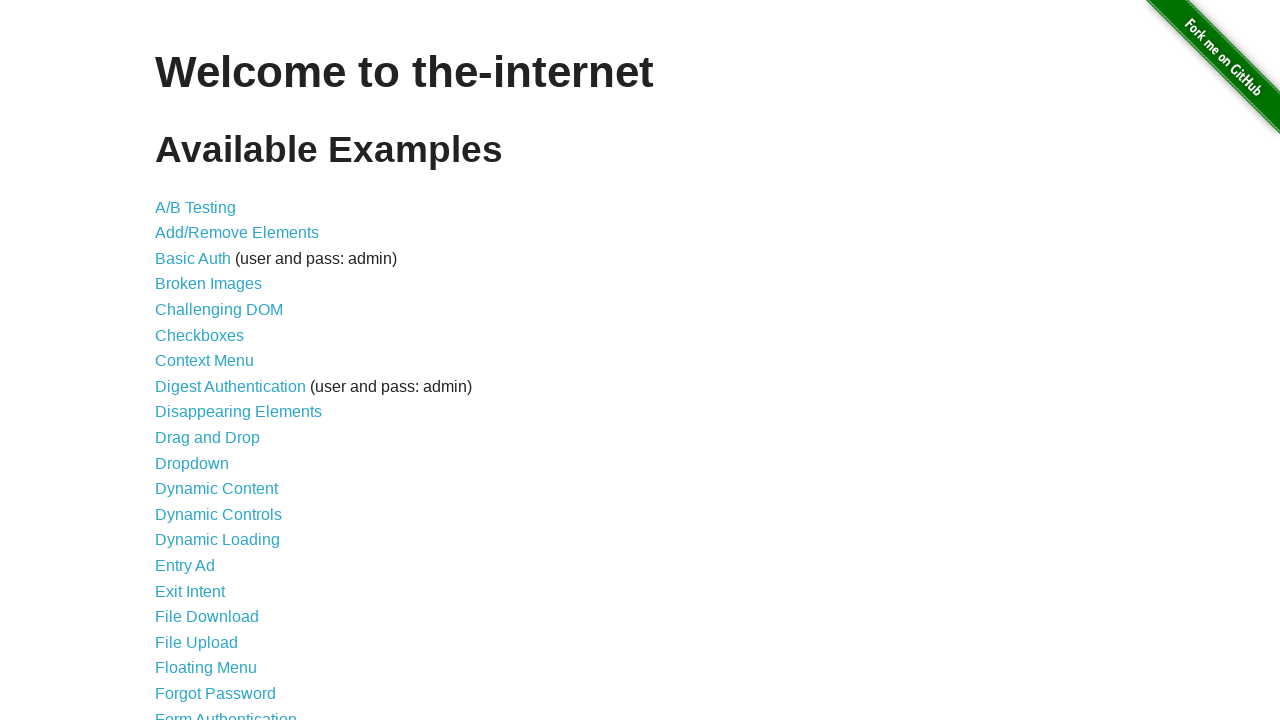

Clicked on dynamic loading link (14th item in the list) at (218, 540) on xpath=//*[@id="content"]/ul/li[14]/a
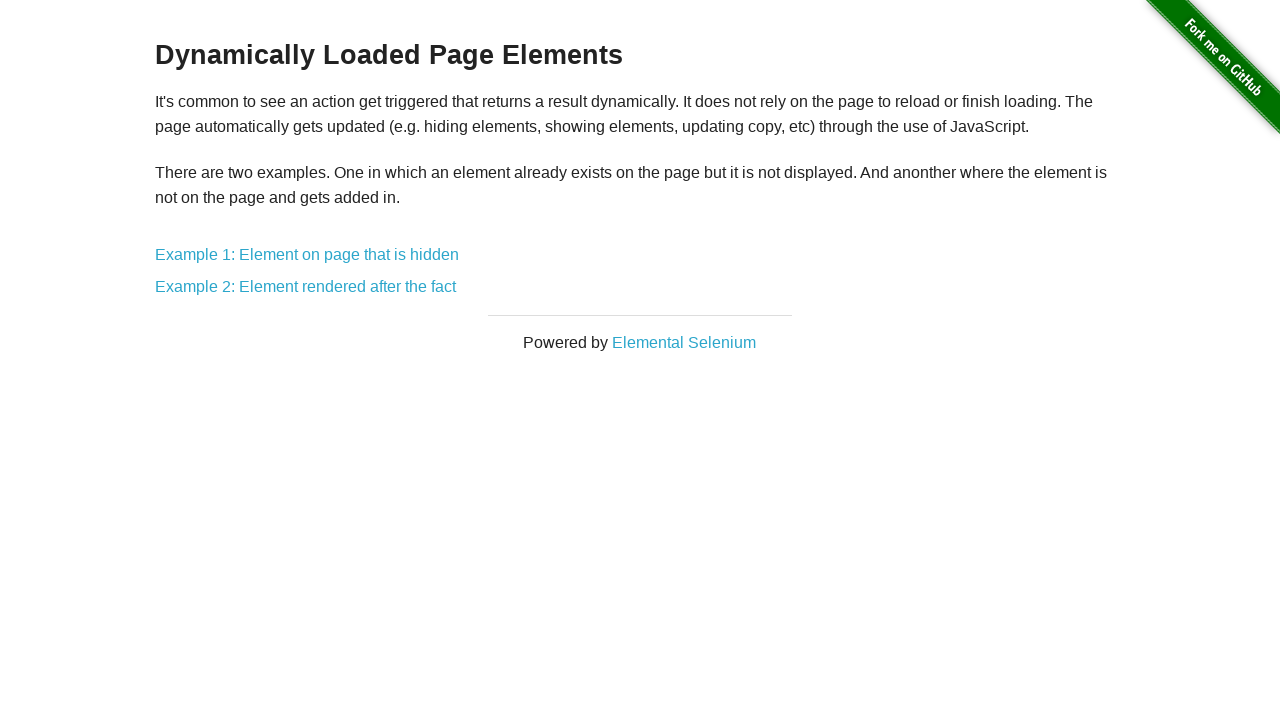

Clicked on Example 2 link at (306, 287) on xpath=//*[@id="content"]/div/a[2]
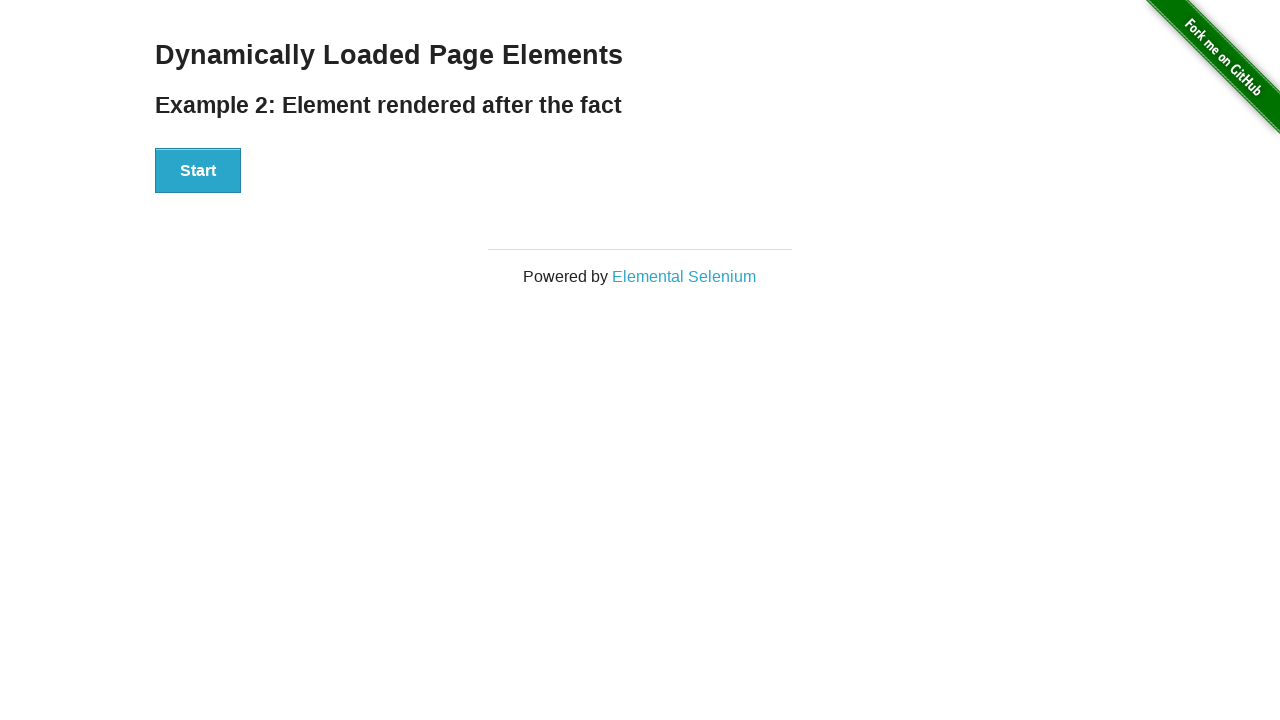

Clicked Start button to trigger dynamic loading at (198, 171) on xpath=//*[@id="start"]/button
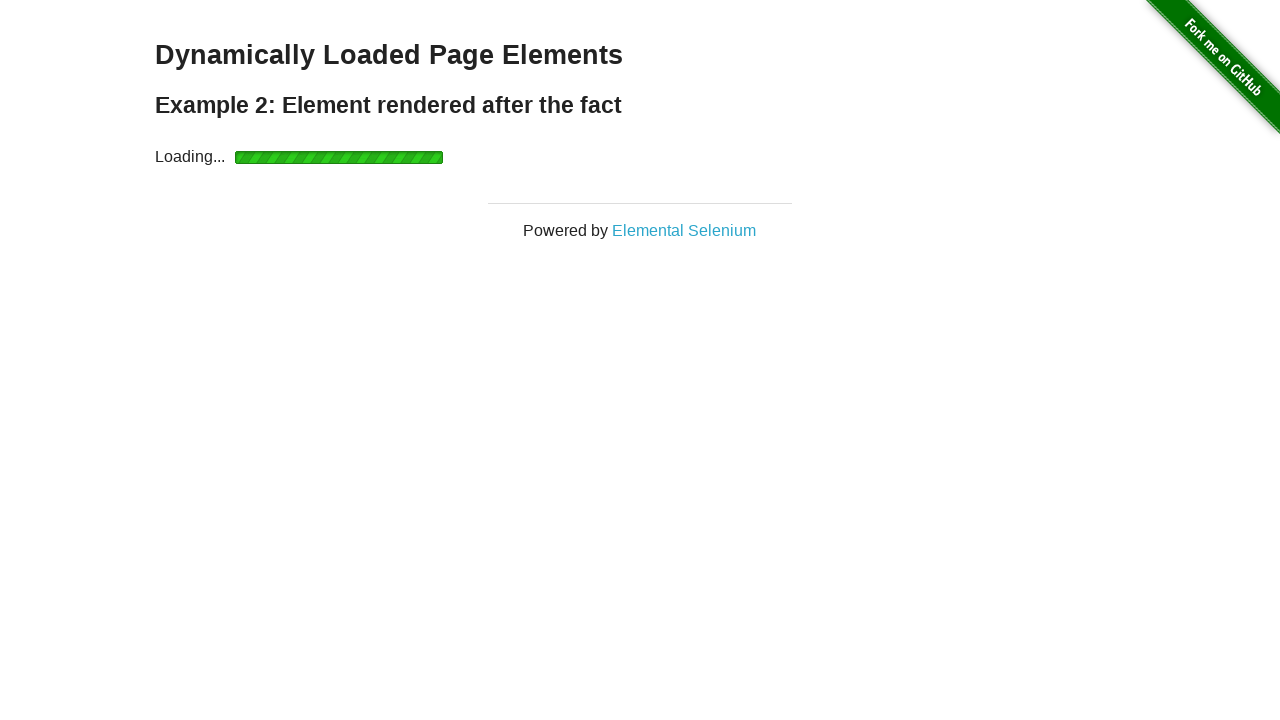

Hello World message appeared and became visible
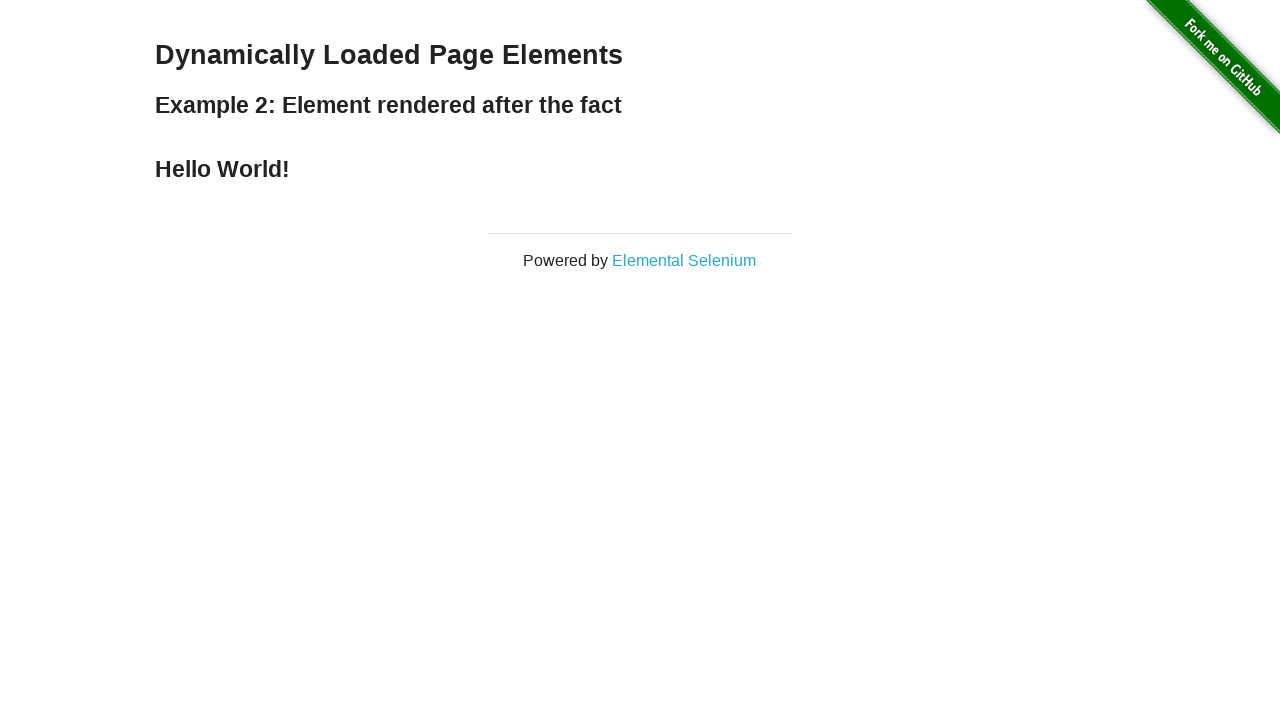

Retrieved message text: Hello World!
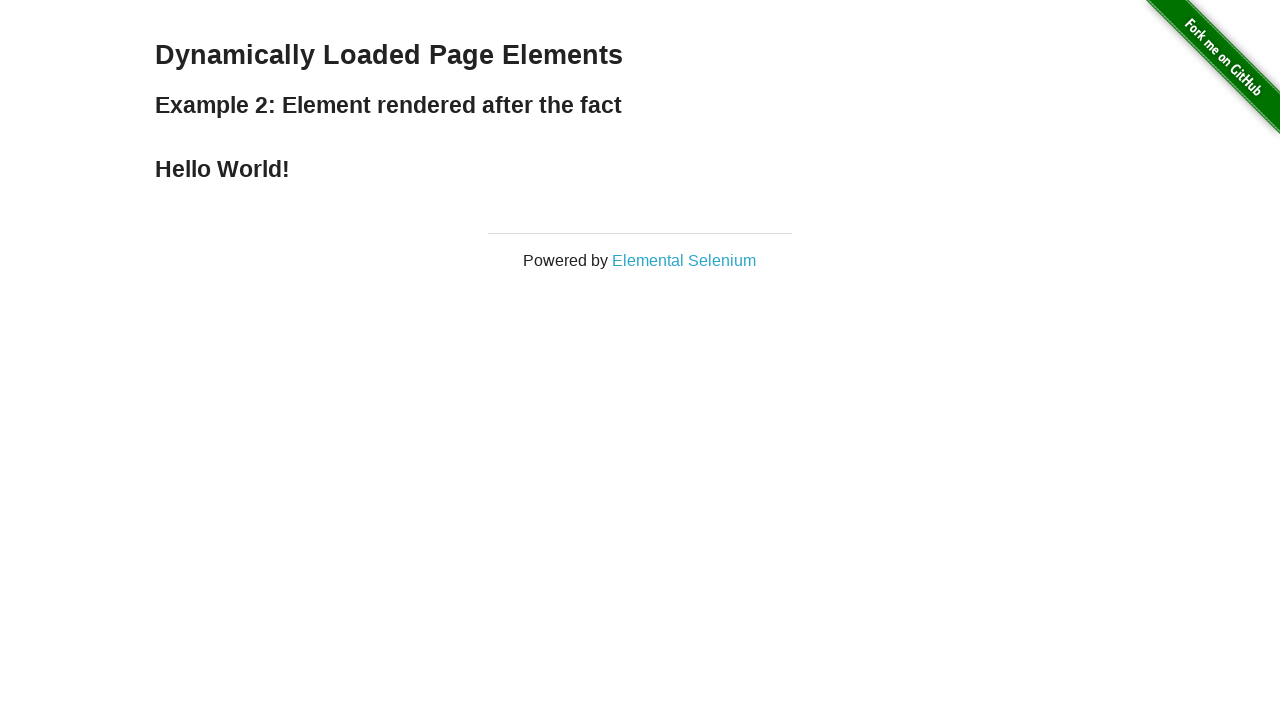

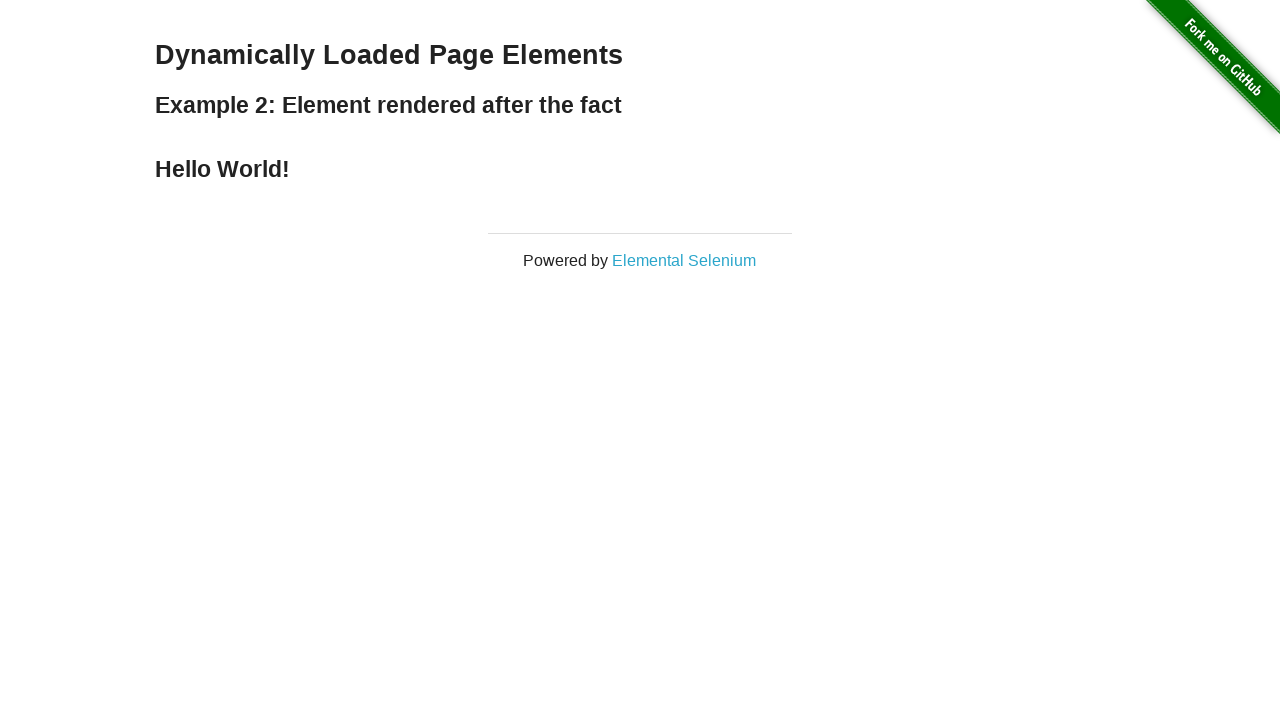